Tests the search functionality by searching for "Java" and verifying results contain Java versions

Starting URL: http://www.99-bottles-of-beer.net/

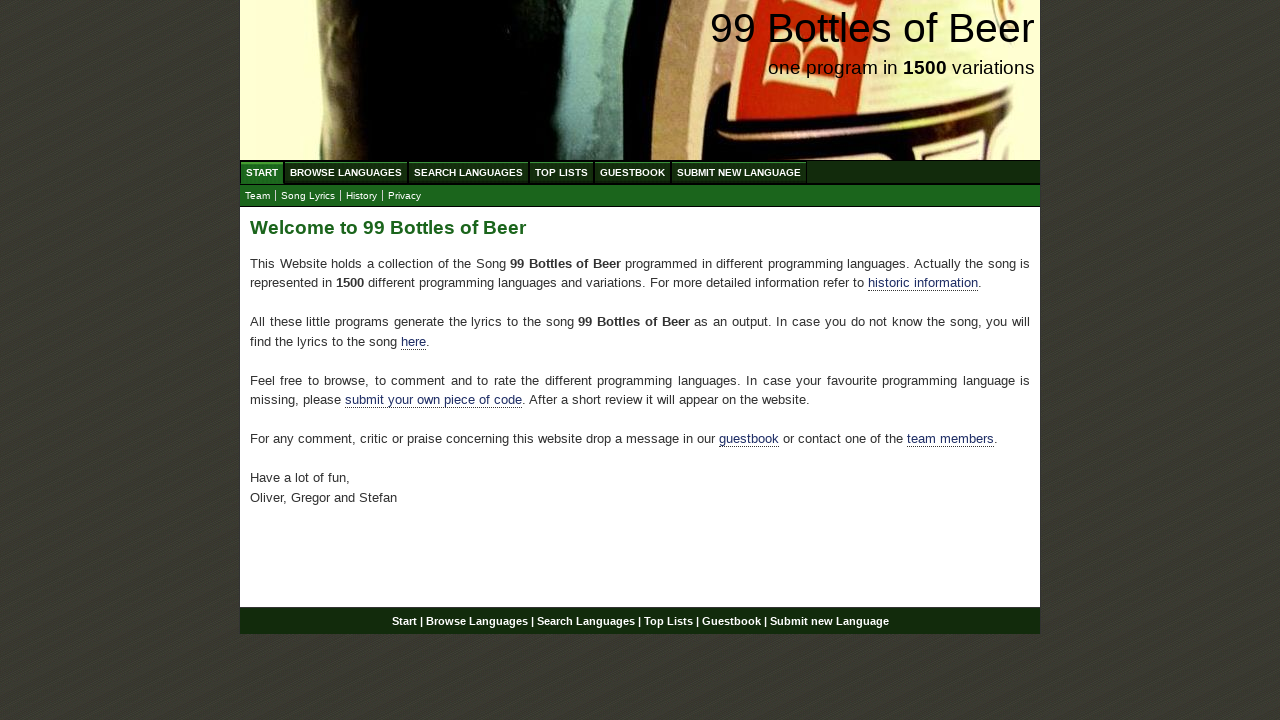

Clicked on 'Search Languages' link at (468, 172) on a:text('Search Languages')
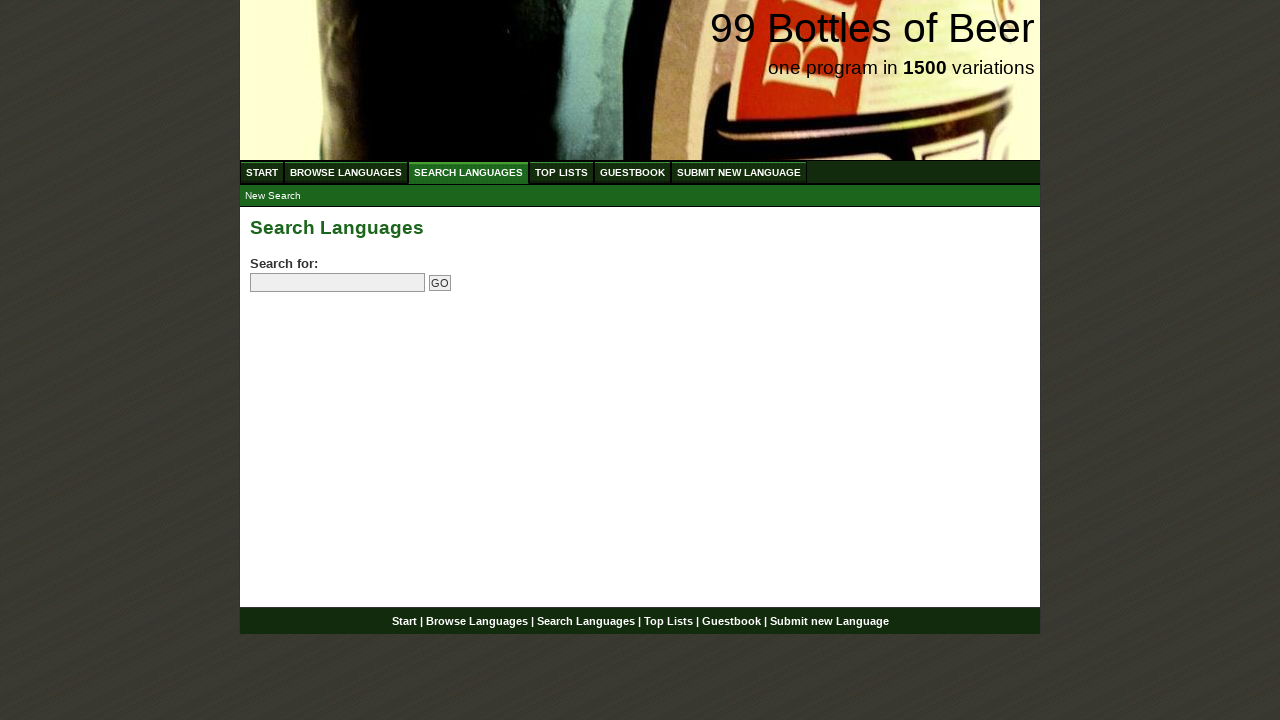

Filled search field with 'Java' on input[name='search']
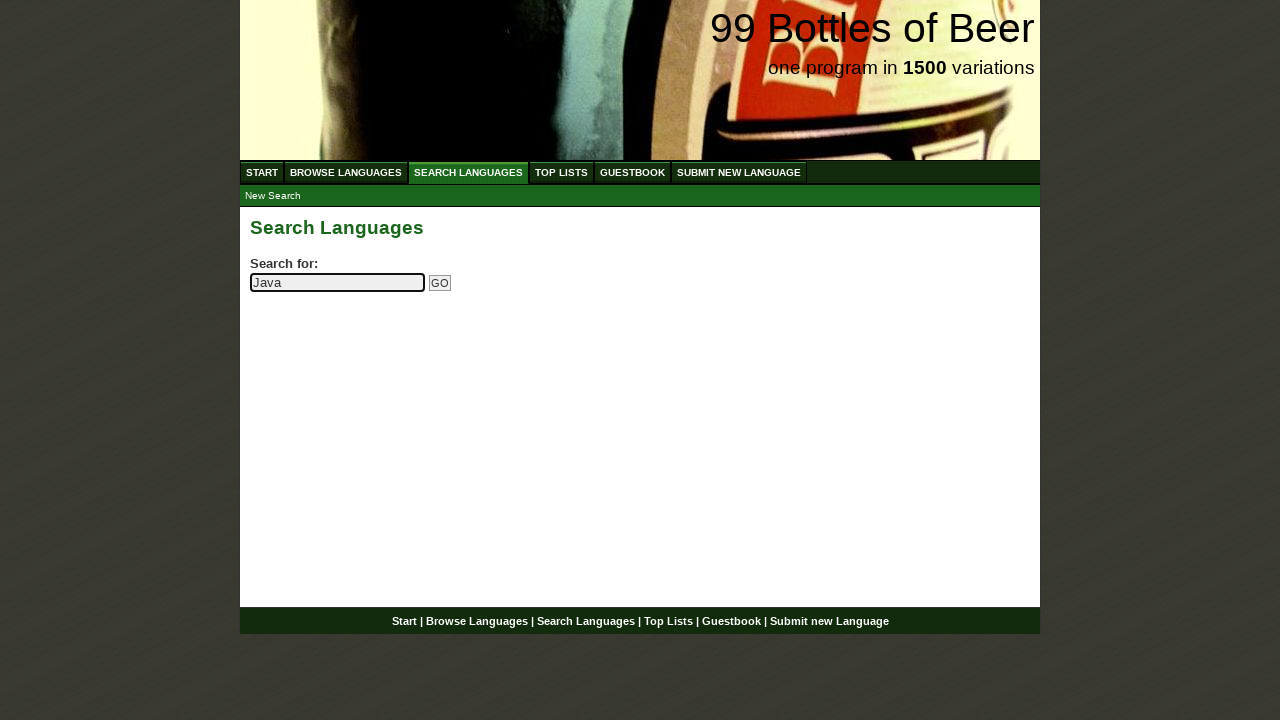

Clicked submit search button at (440, 283) on input[name='submitsearch']
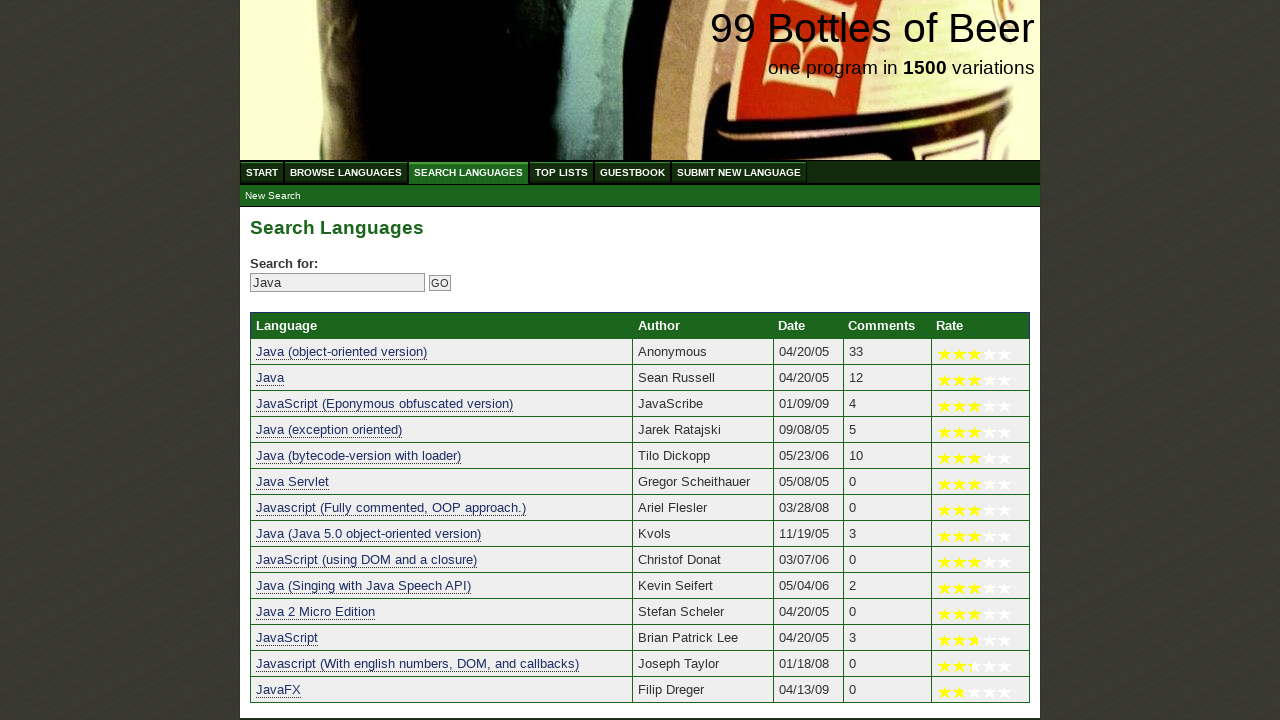

Search results loaded - Java versions displayed
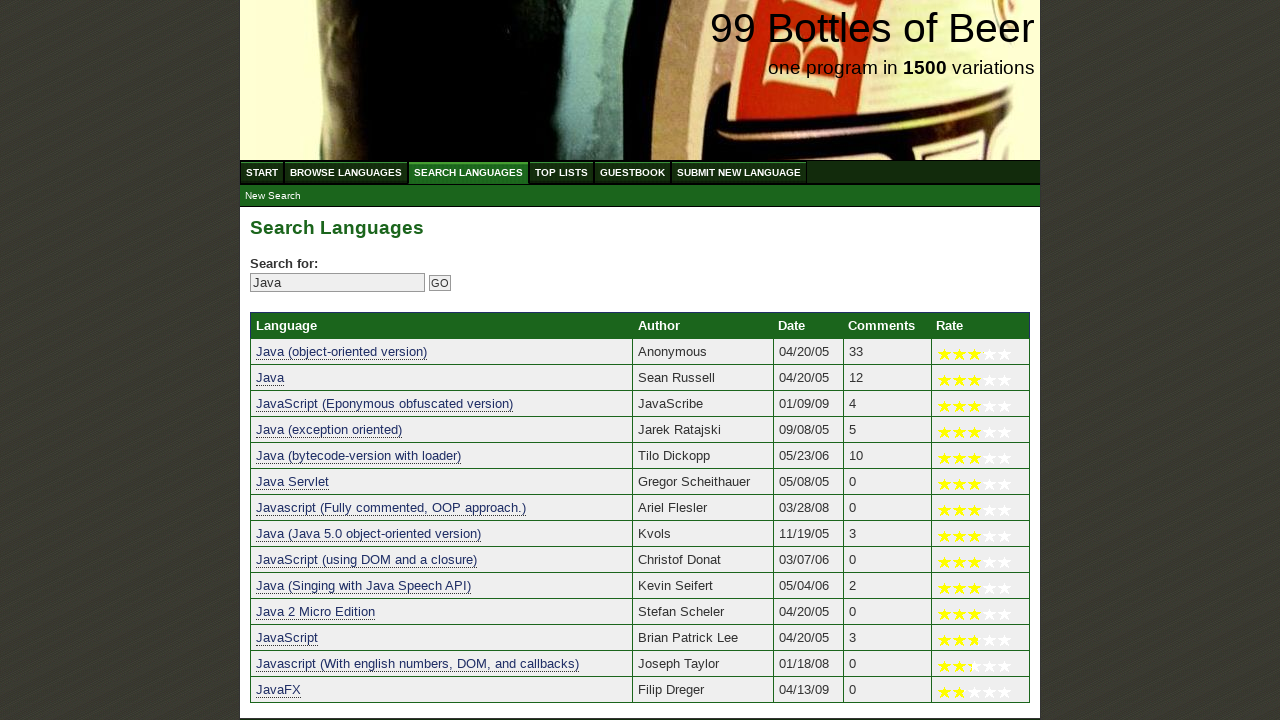

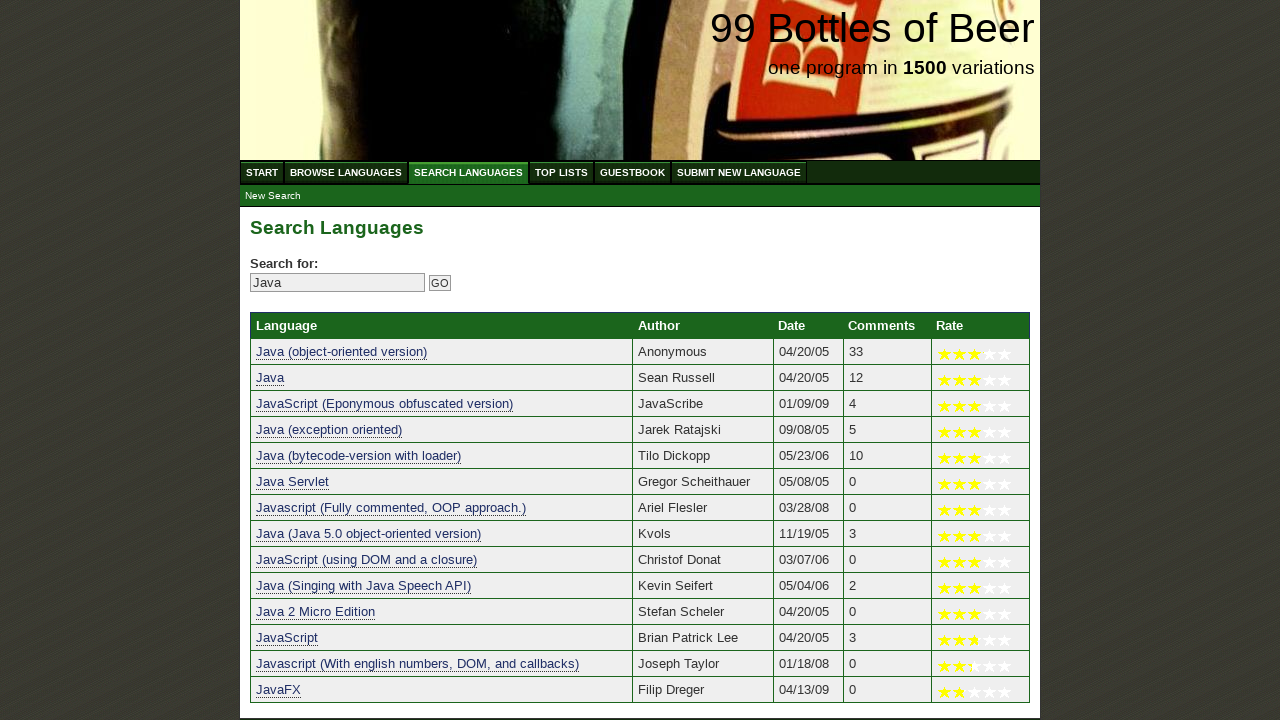